Tests sorting the Due column in ascending order by clicking the column header and verifying the values are sorted from lowest to highest

Starting URL: http://the-internet.herokuapp.com/tables

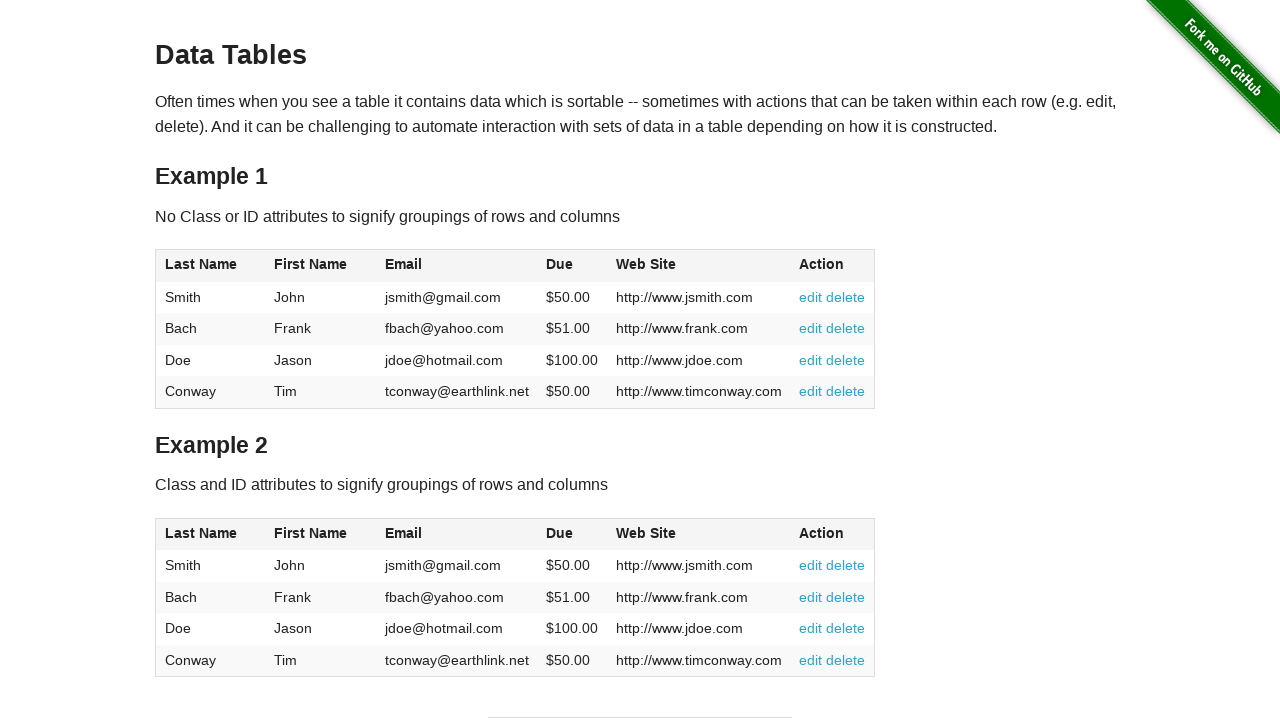

Clicked Due column header to sort in ascending order at (572, 266) on #table1 thead tr th:nth-of-type(4)
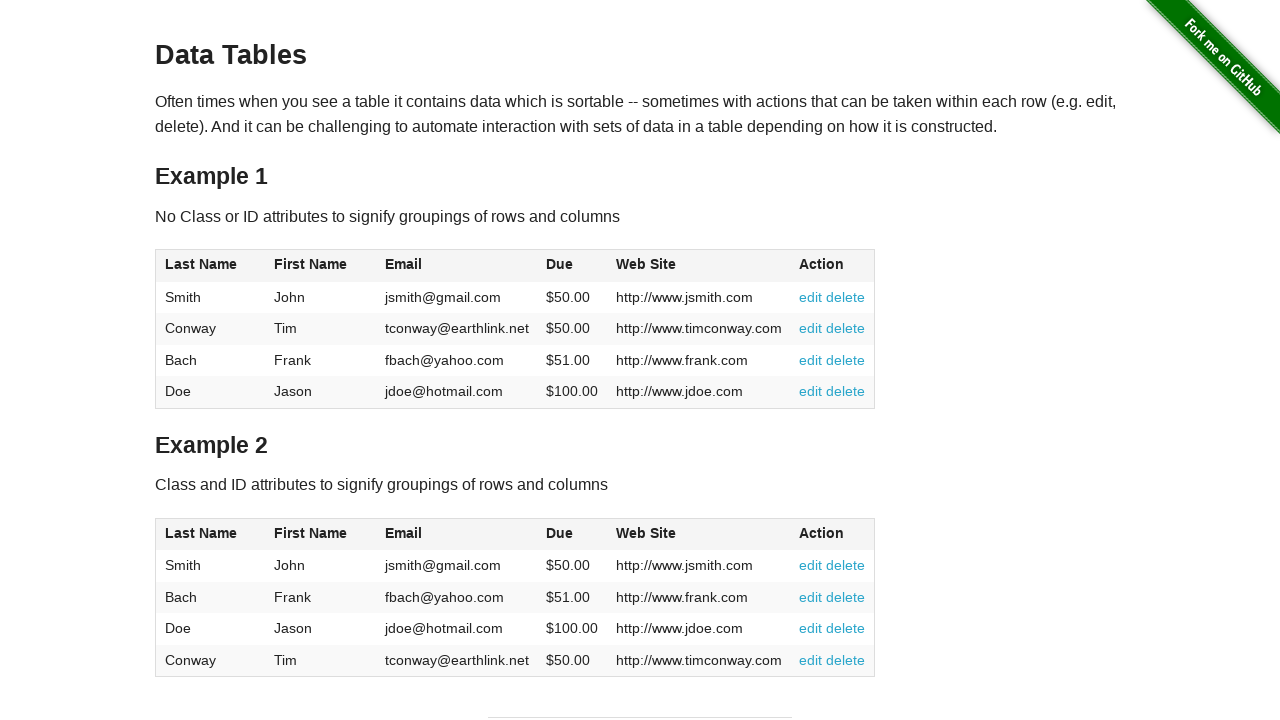

Table updated after sorting by Due column in ascending order
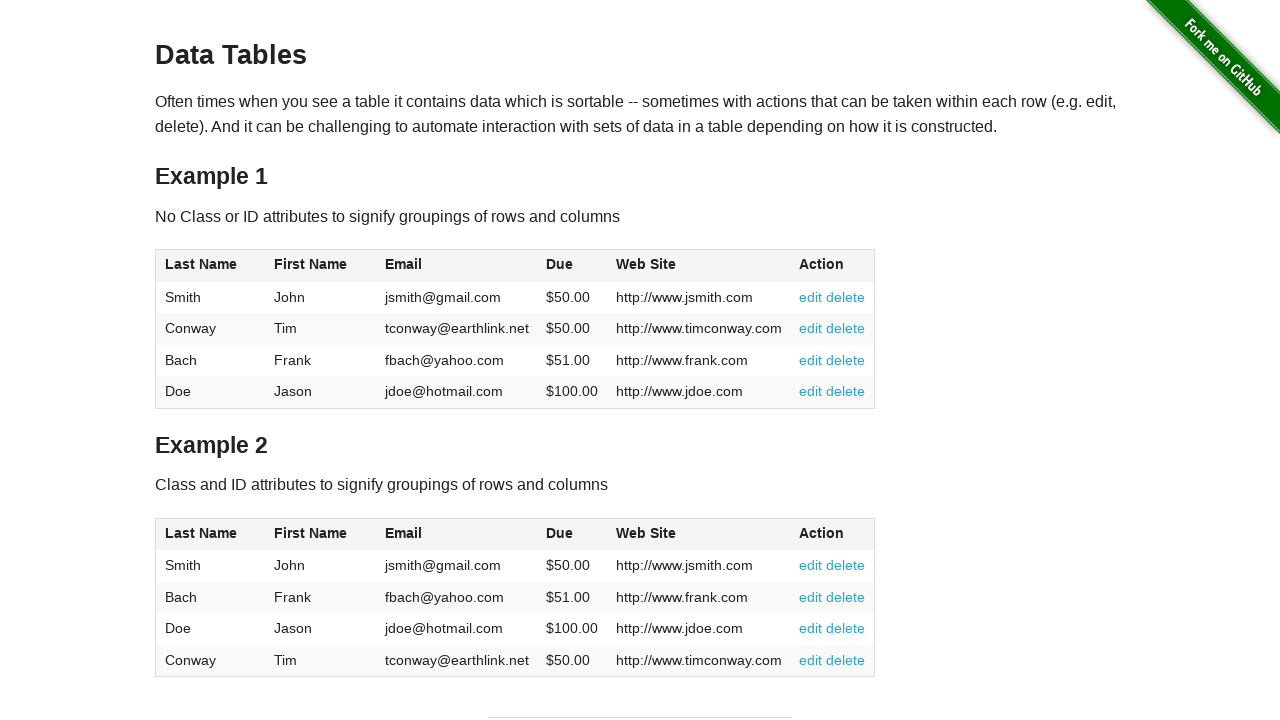

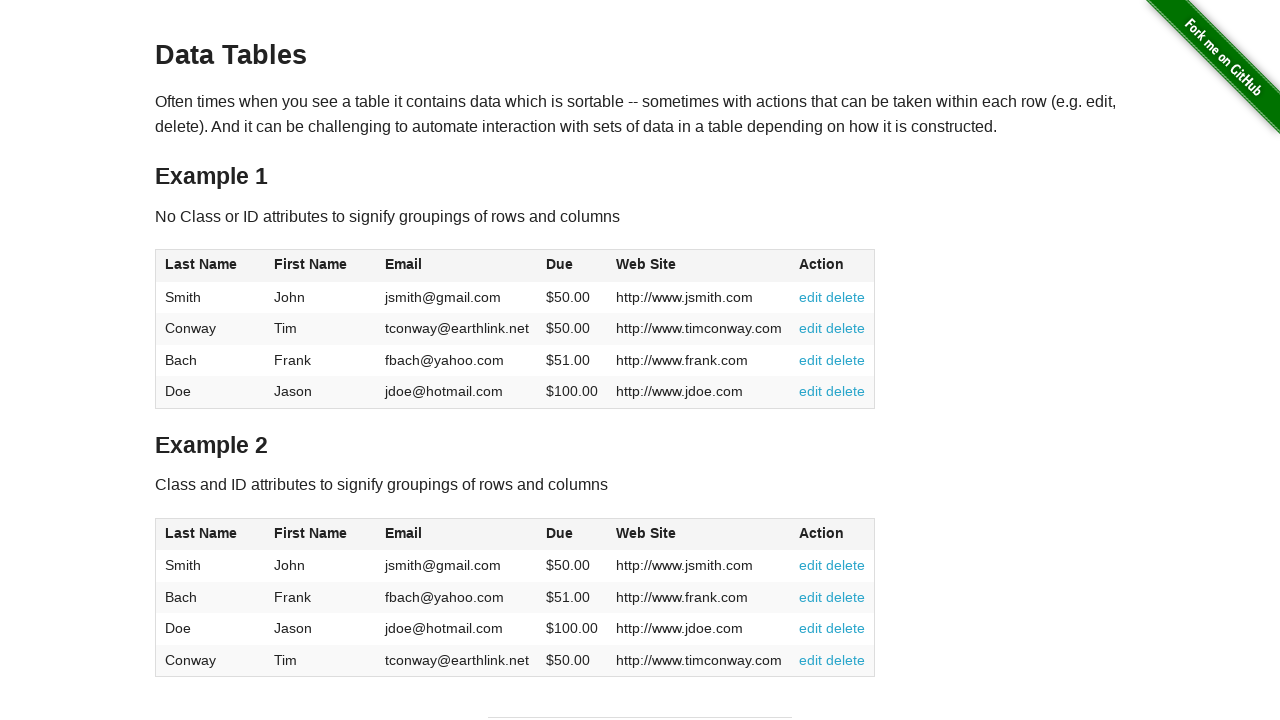